Tests adding a very long todo item with many characters

Starting URL: https://todomvc.com/examples/react/dist/

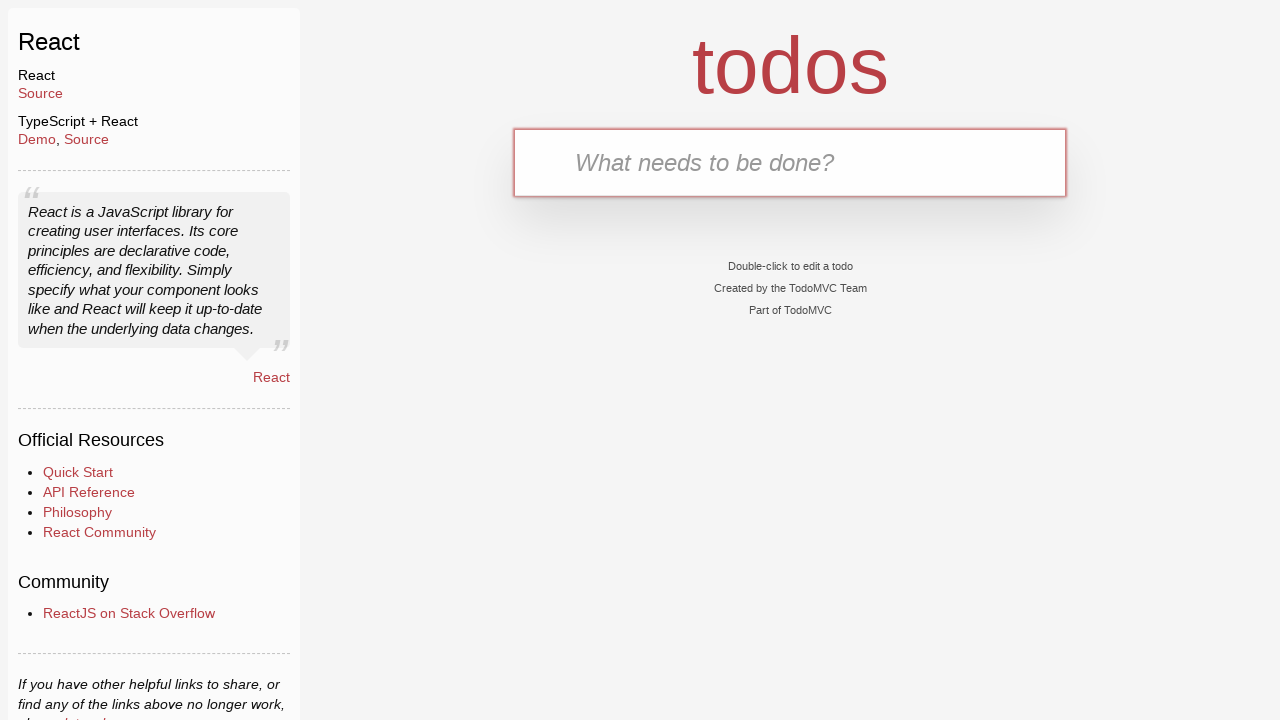

TodoMVC app loaded and .todoapp selector is visible
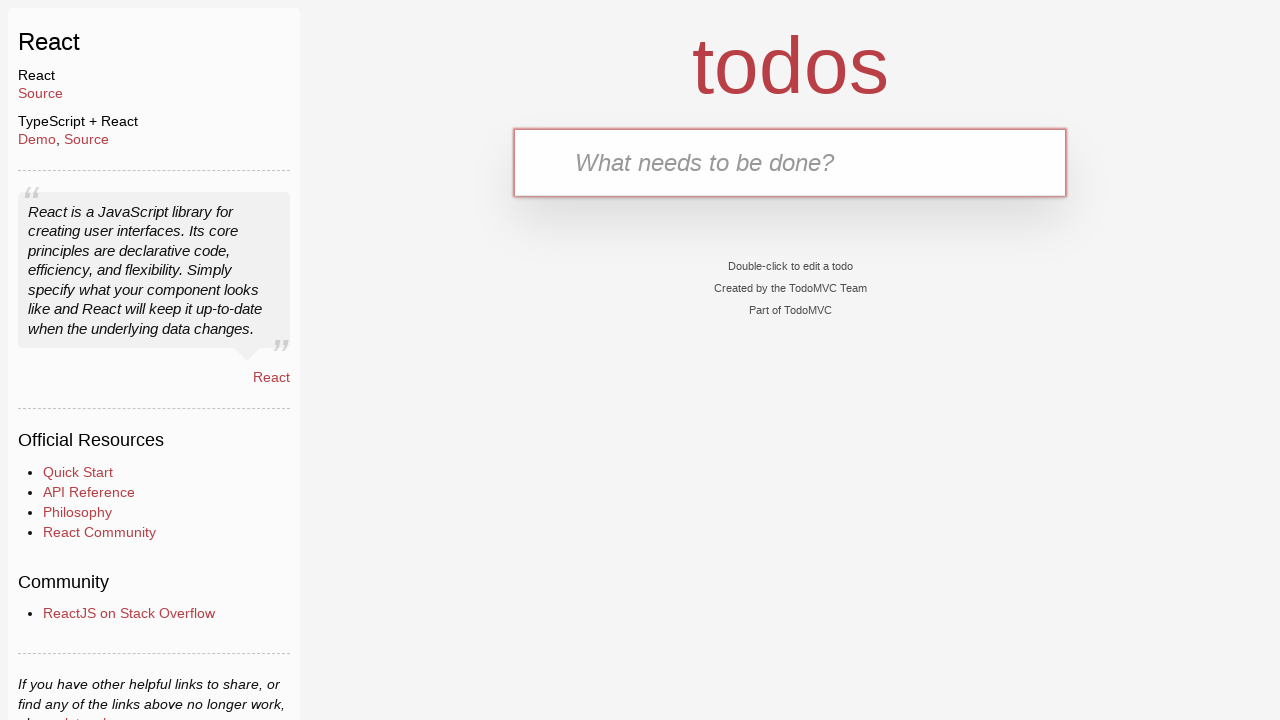

Generated 500-character long todo text
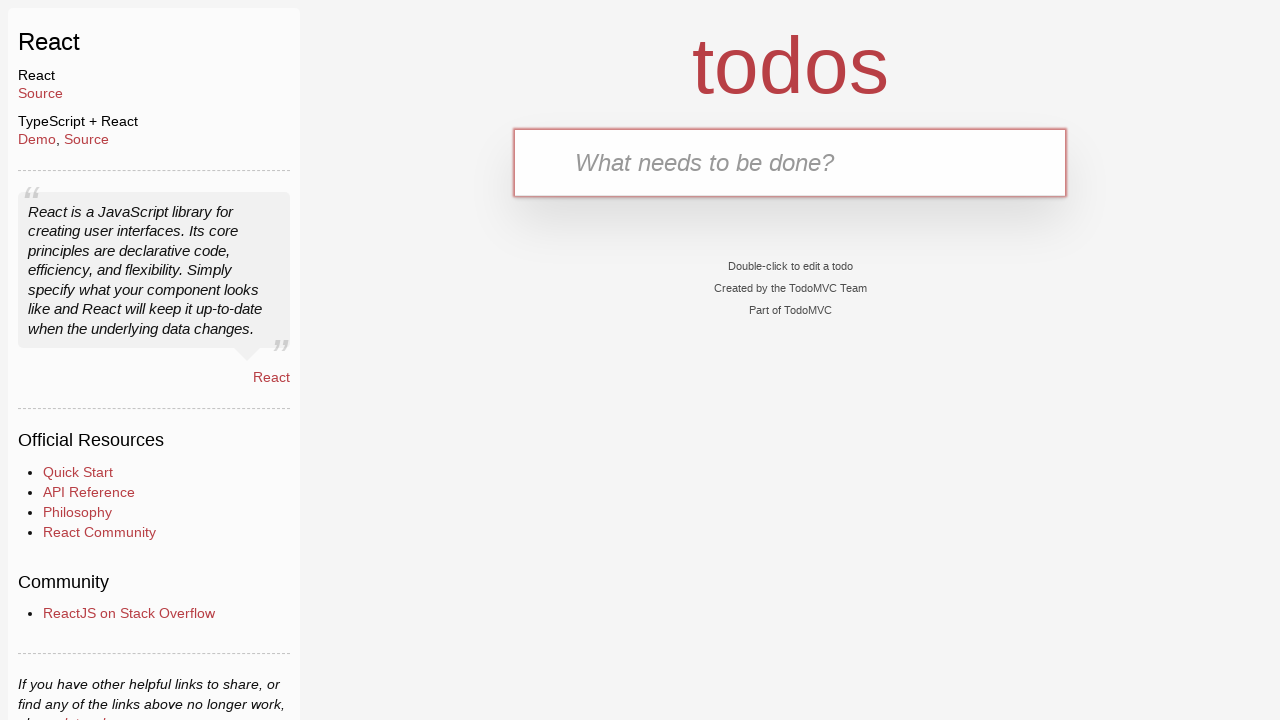

Filled new-todo input with 500-character long text on .new-todo
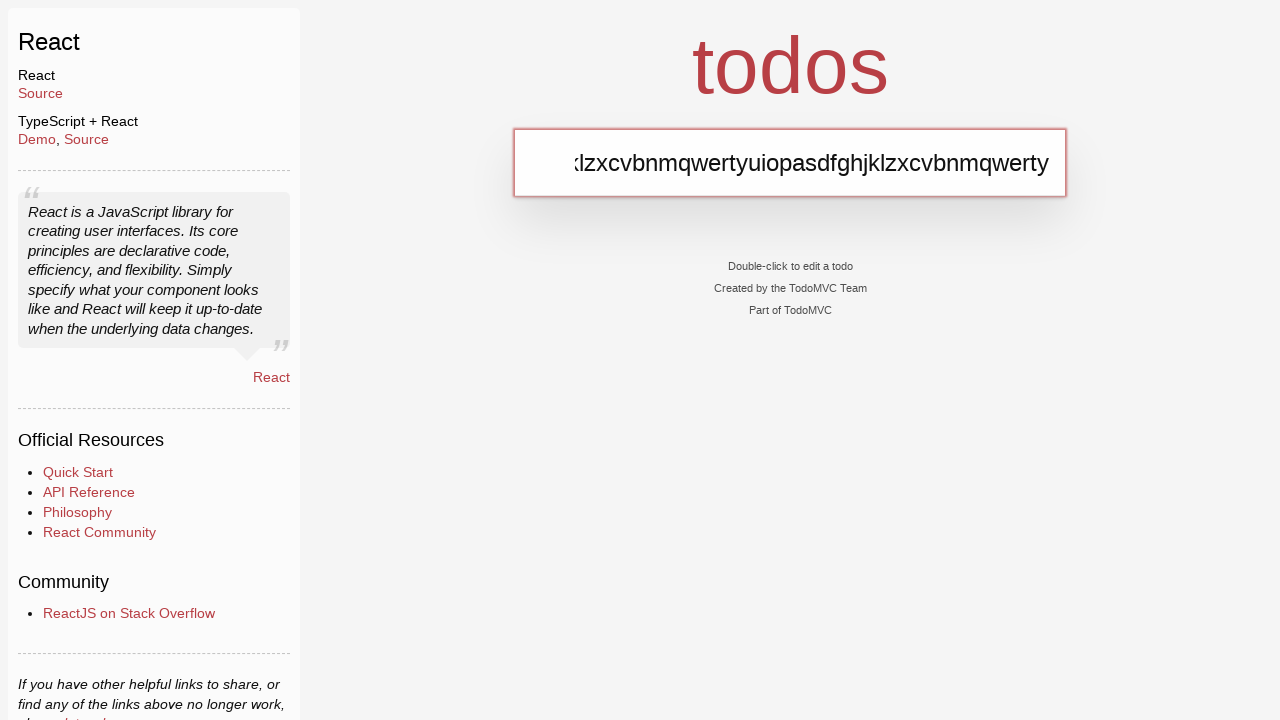

Pressed Enter to add the very long todo item on .new-todo
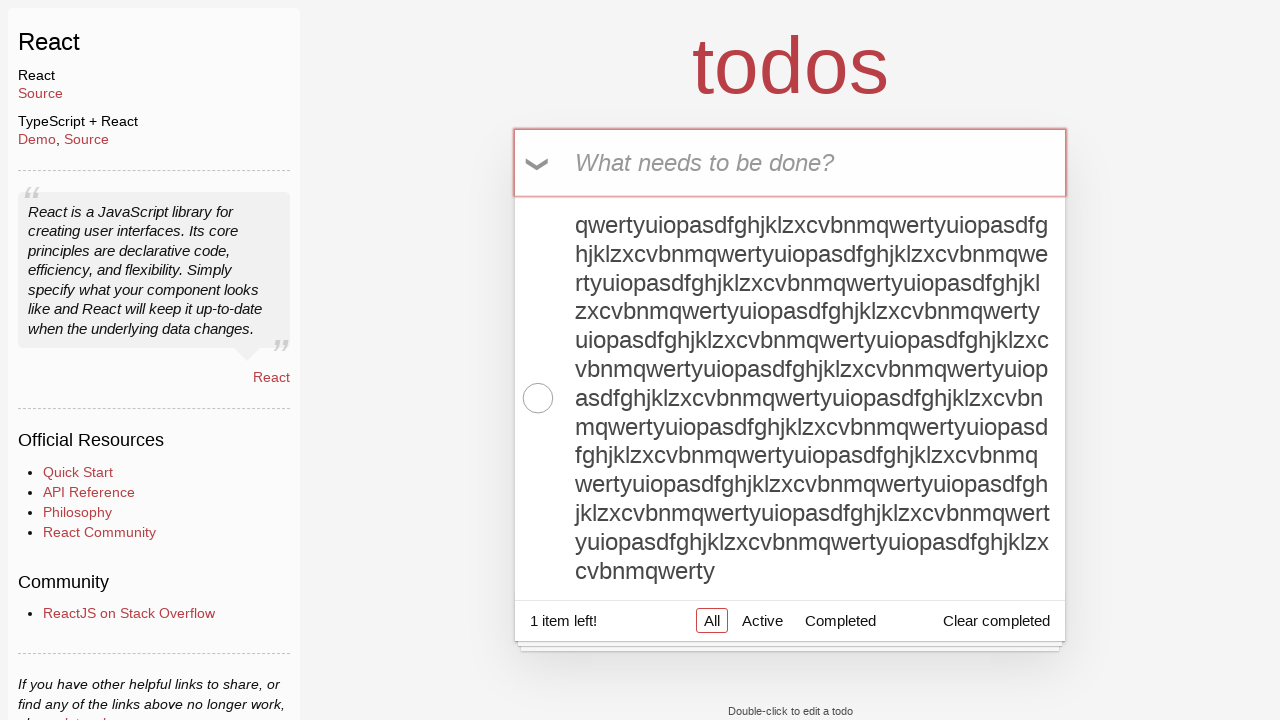

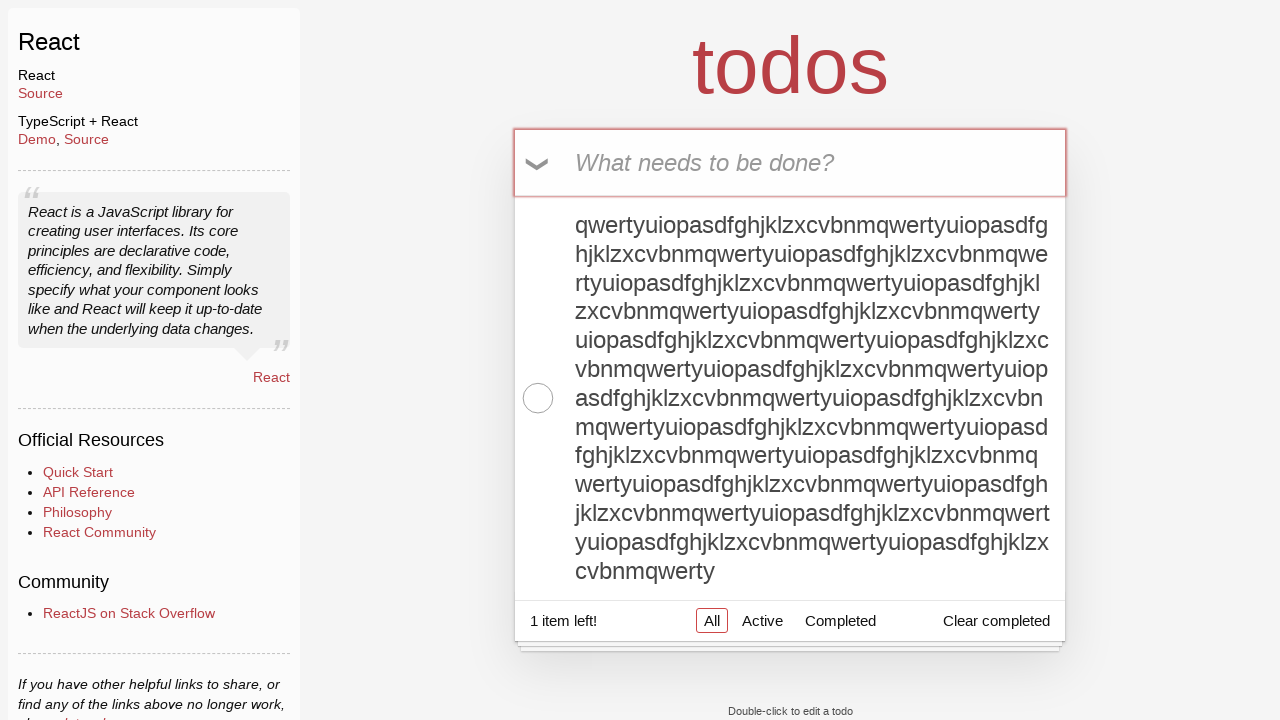